Tests AJAX content loading by clicking a button and waiting for dynamic content to appear

Starting URL: https://testautomationpractice.blogspot.com/p/gui-elements-ajax-hidden.html

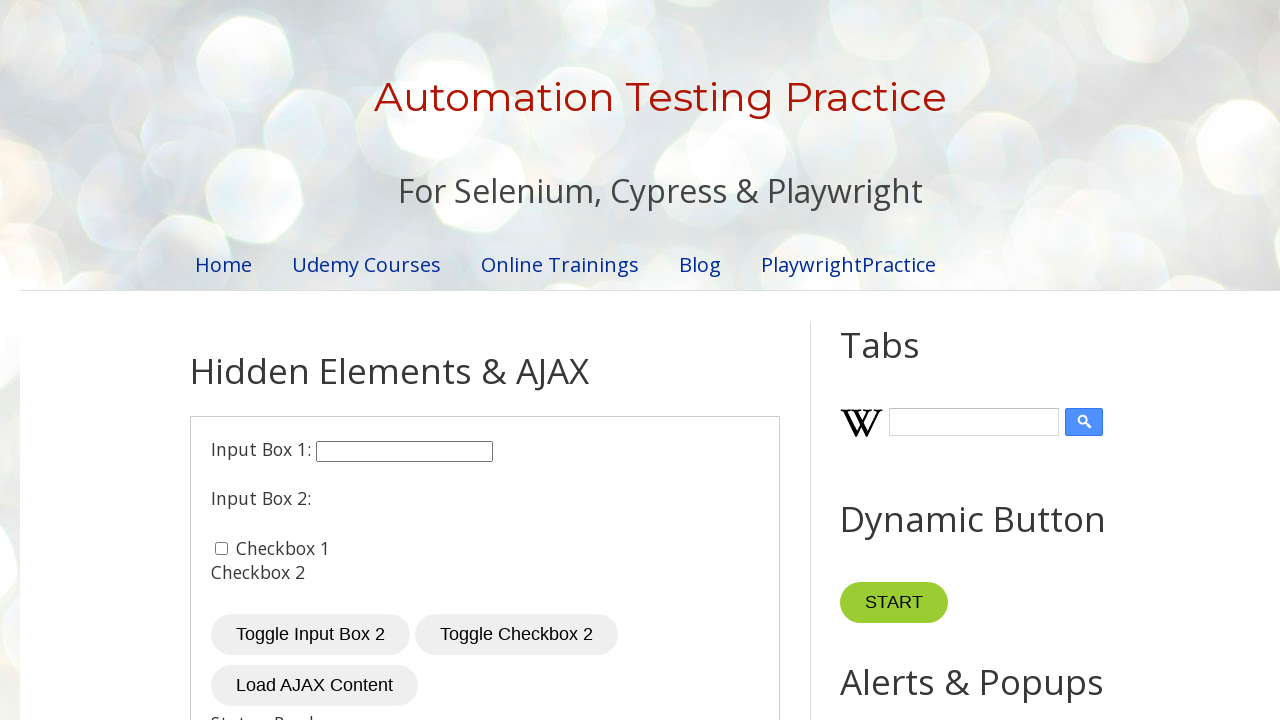

Clicked 'Load AJAX Content' button to trigger dynamic content loading at (314, 686) on xpath=//button[text()='Load AJAX Content']
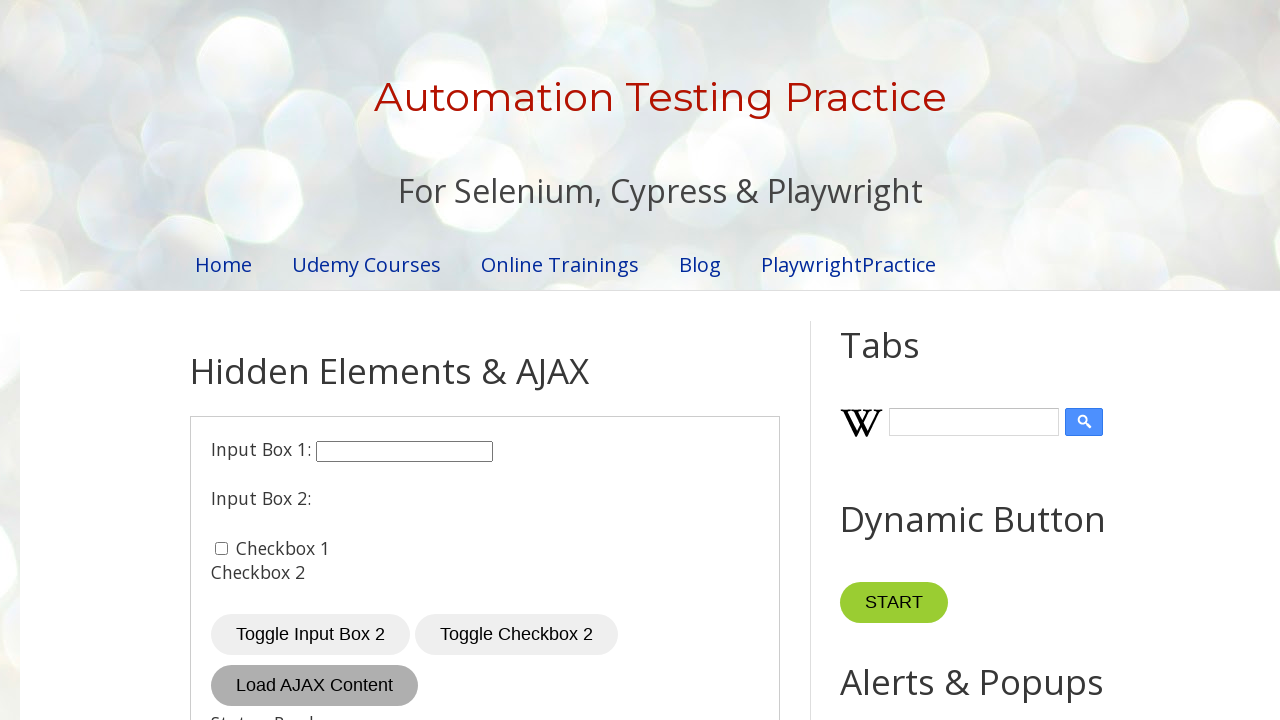

AJAX content loaded and became visible
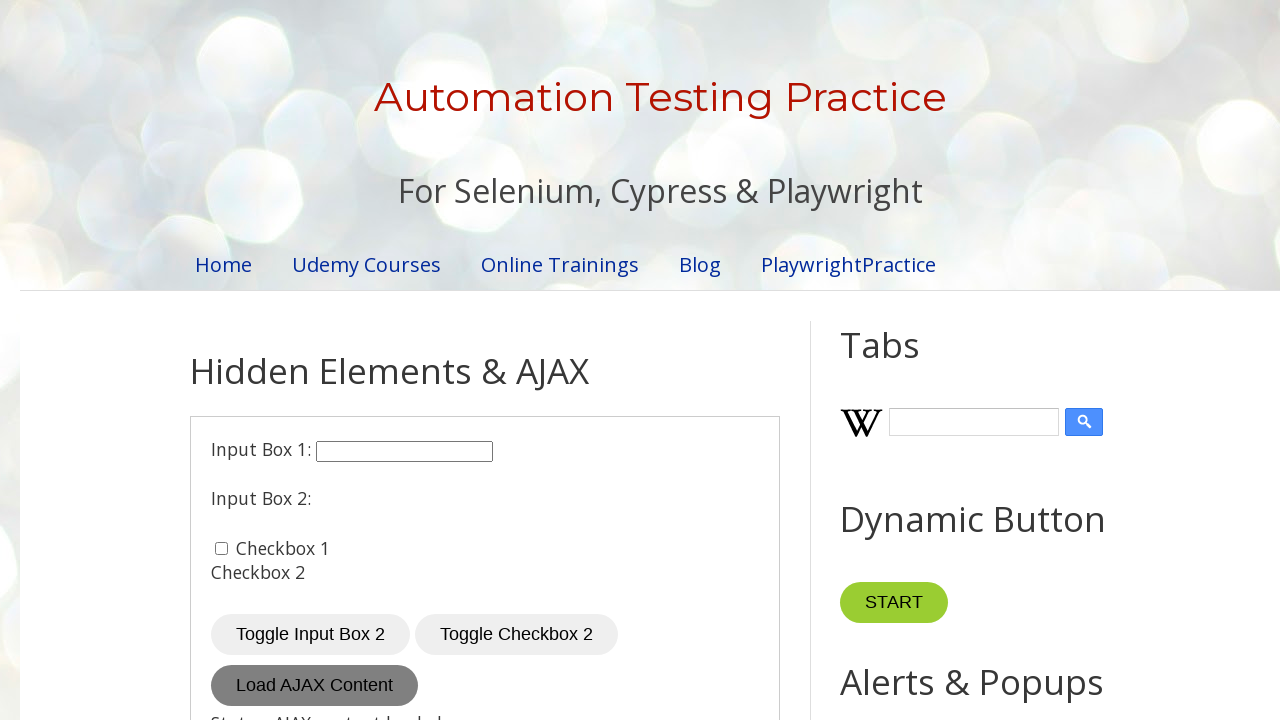

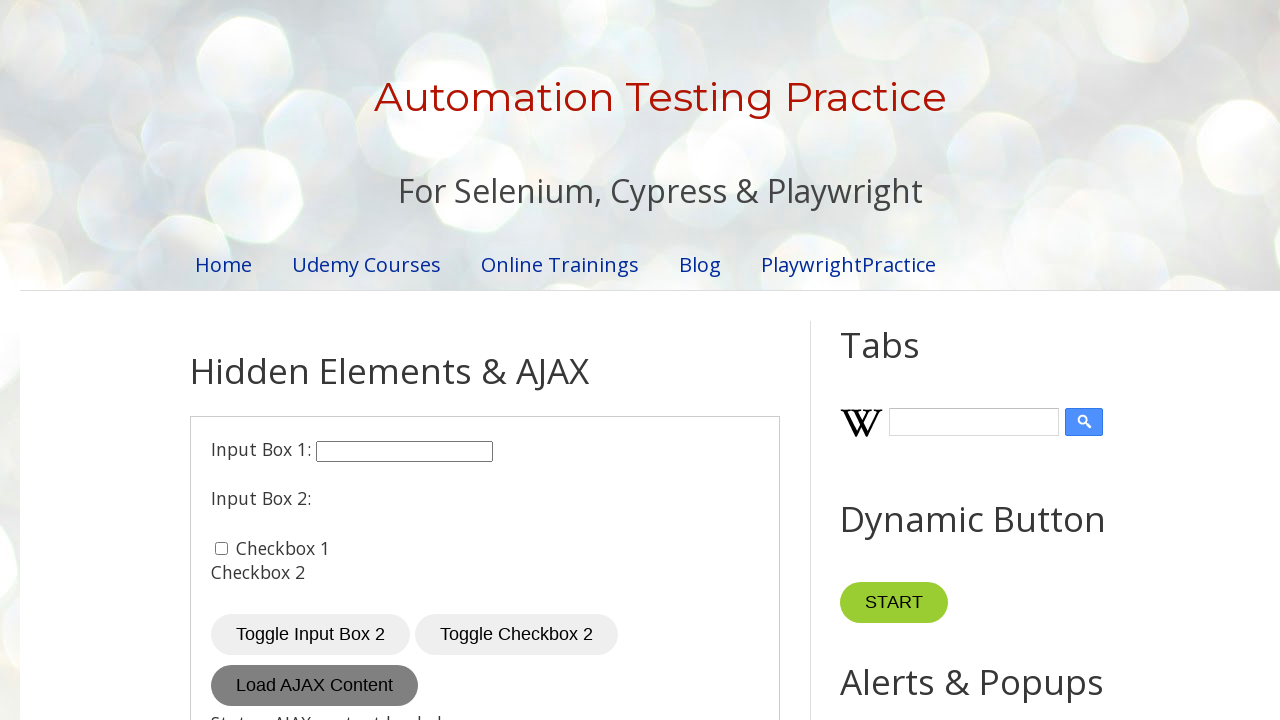